Tests navigation to the Store page by clicking the Store link

Starting URL: https://www.mtggoldfish.com

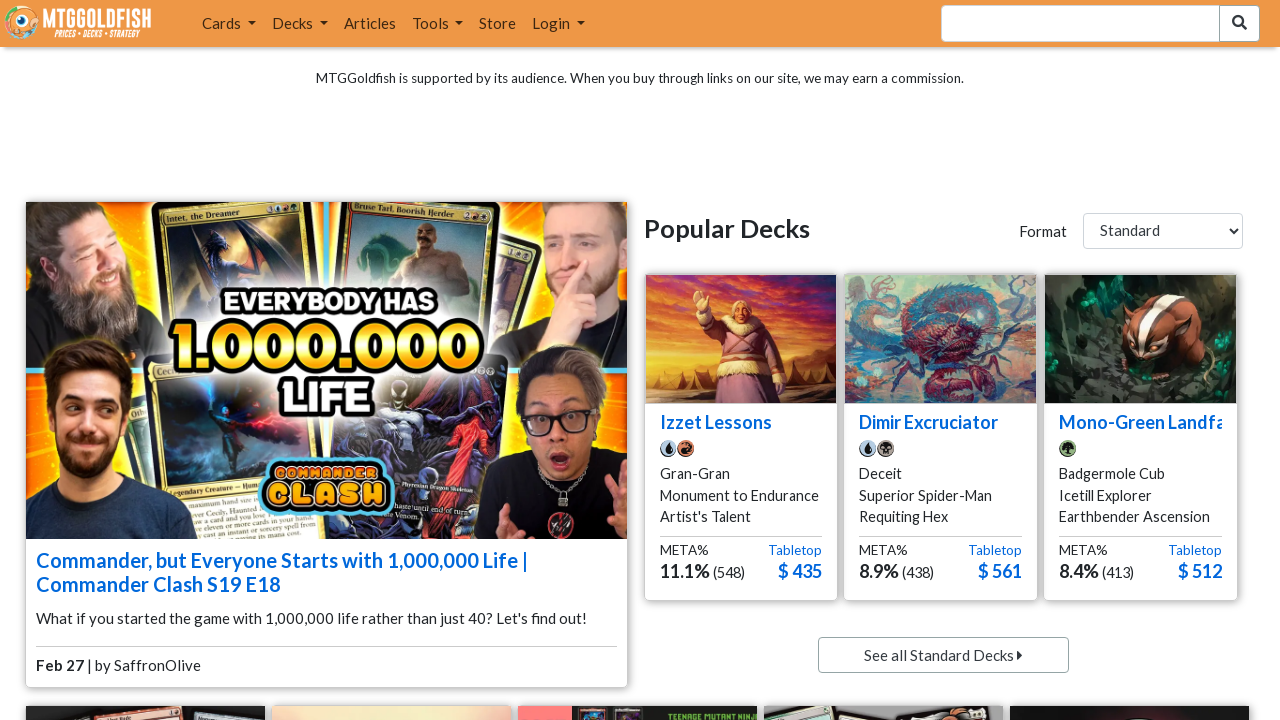

Navigated to MTG Goldfish homepage
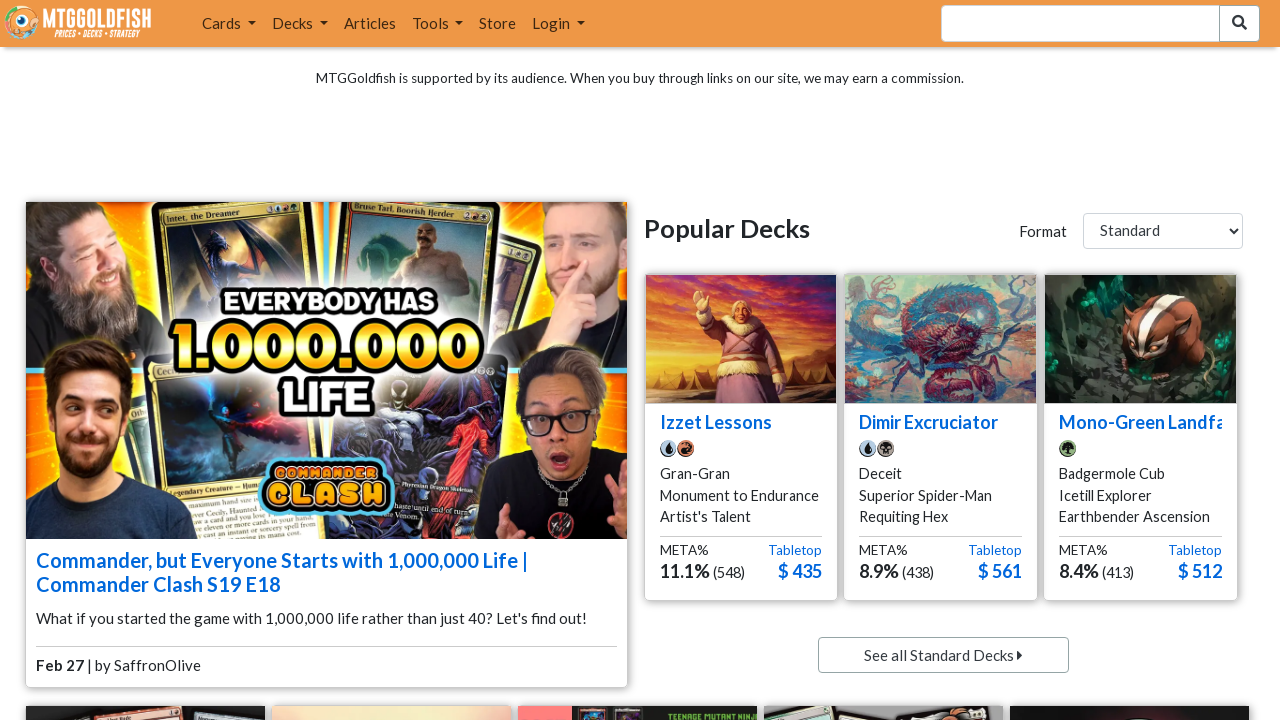

Clicked on Store link to navigate to Store page at (498, 23) on xpath=//*[contains(text(),'Store')]
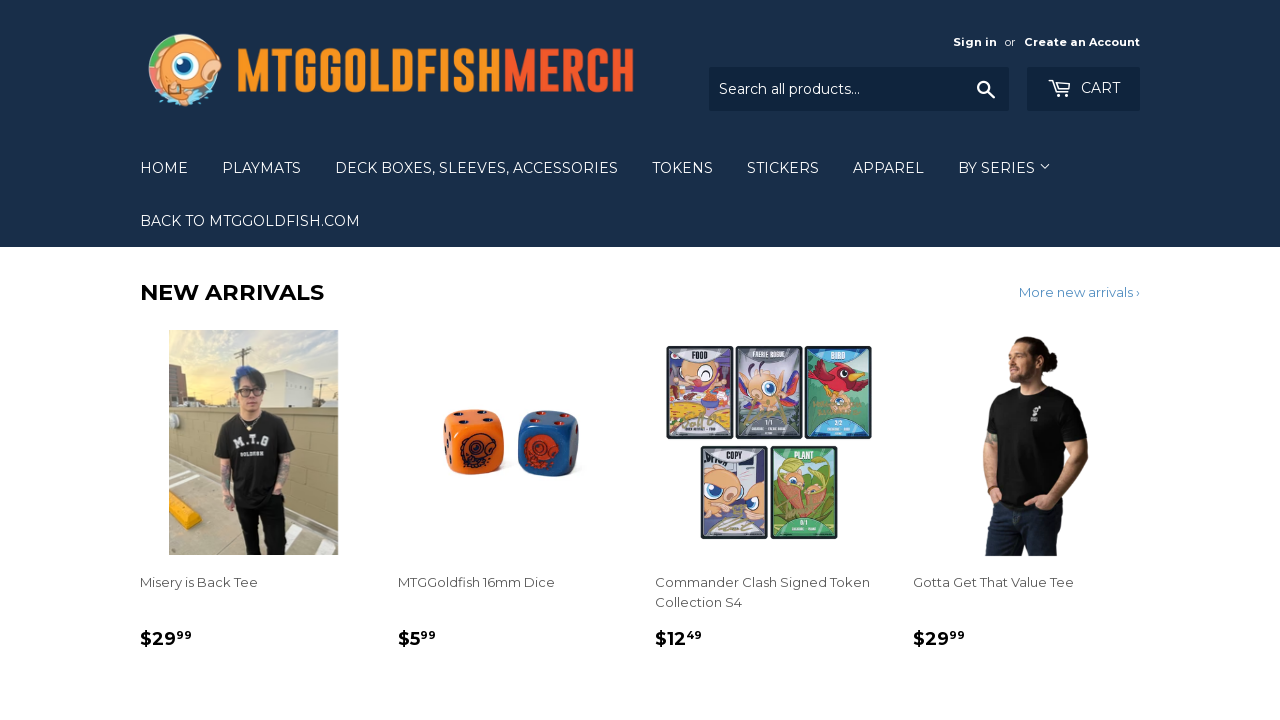

Store page loaded with network idle
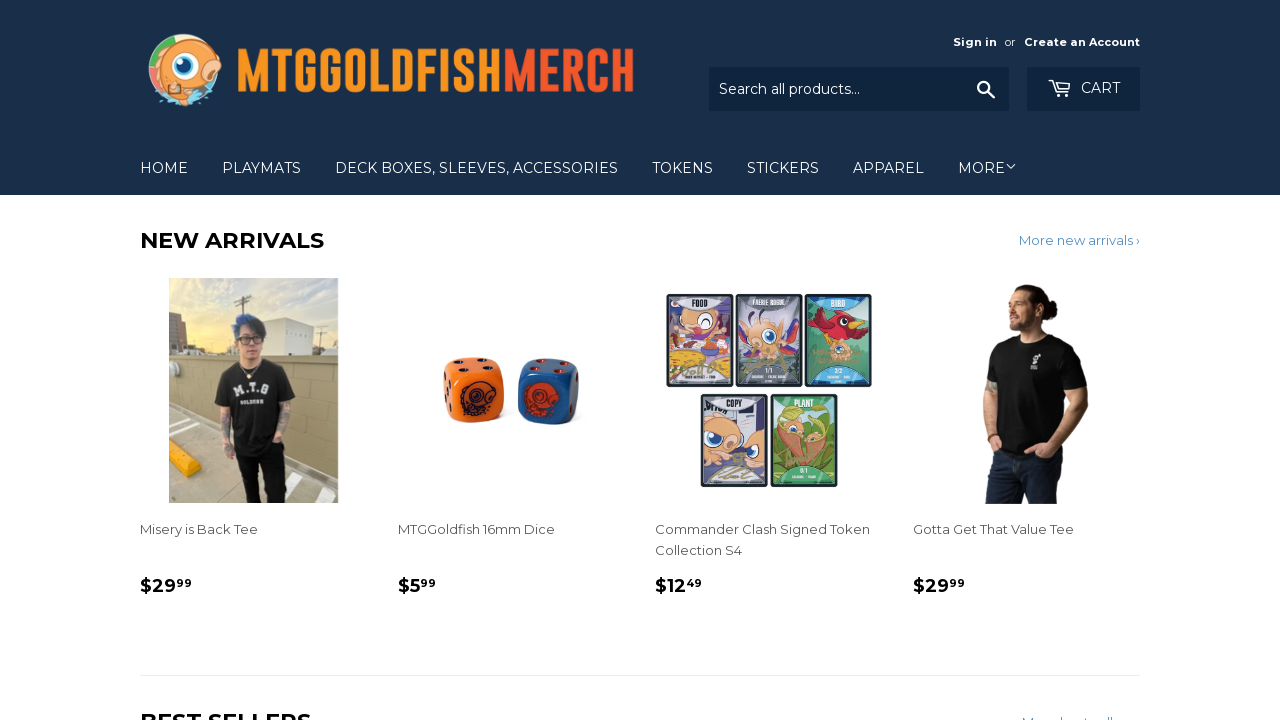

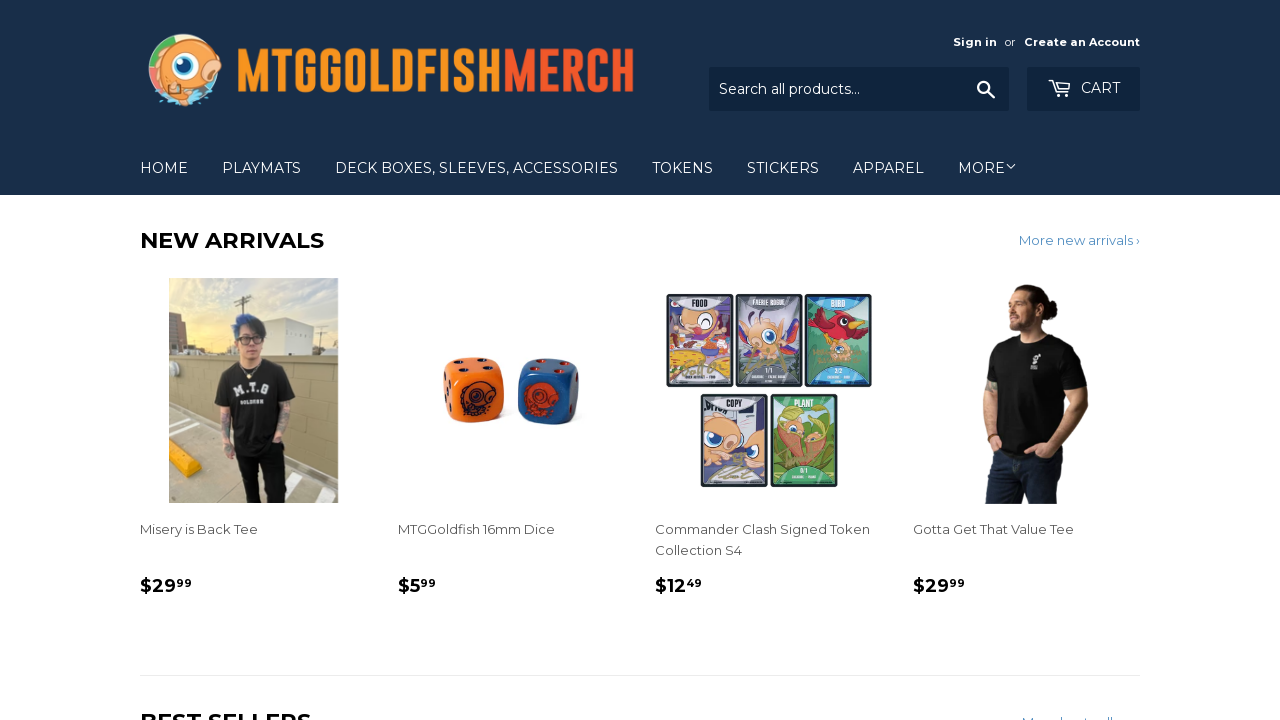